Clicks on the navbar dropdown menu and verifies that it contains 14 dropdown items

Starting URL: https://formy-project.herokuapp.com/

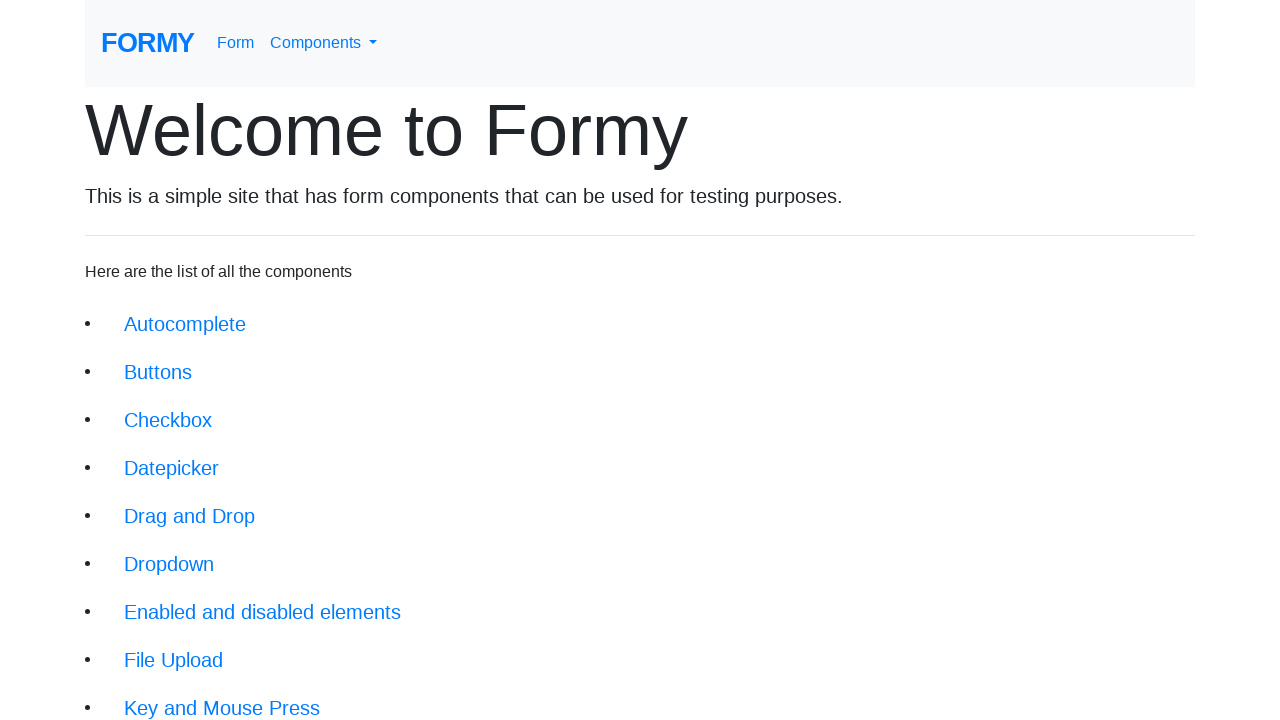

Clicked on navbar dropdown menu link at (324, 43) on xpath=//a[@id='navbarDropdownMenuLink']
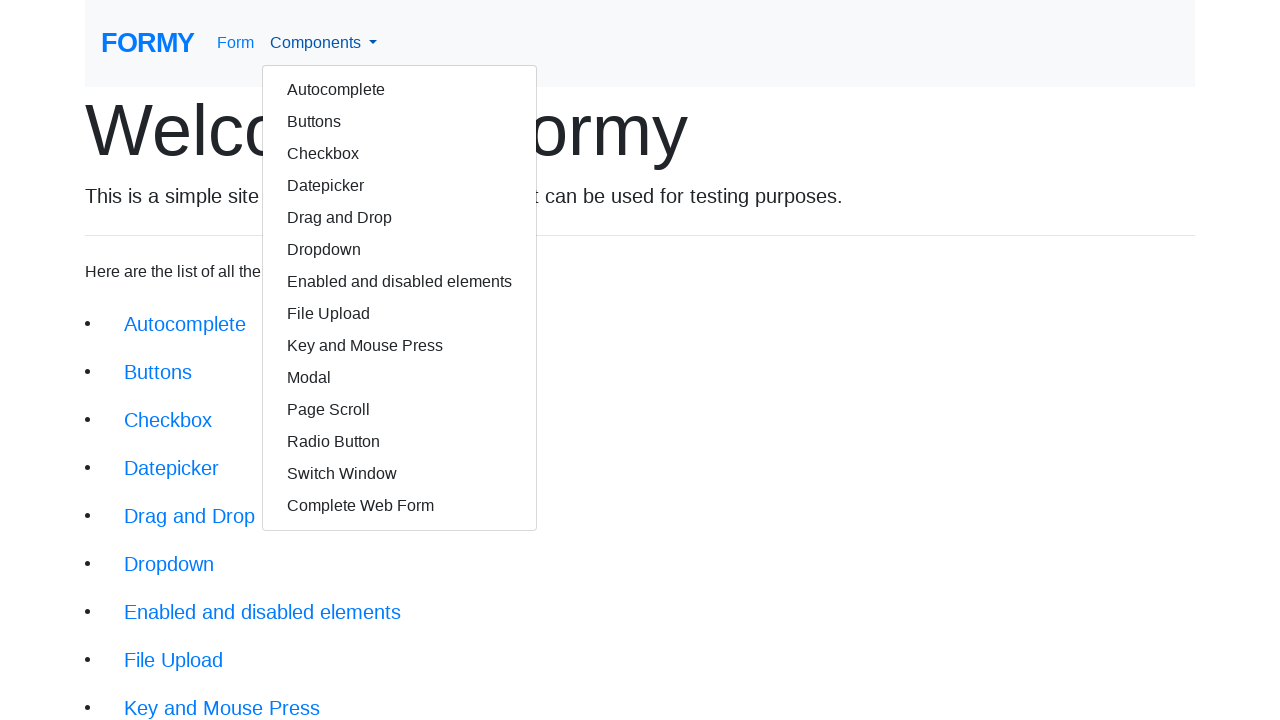

Dropdown menu appeared
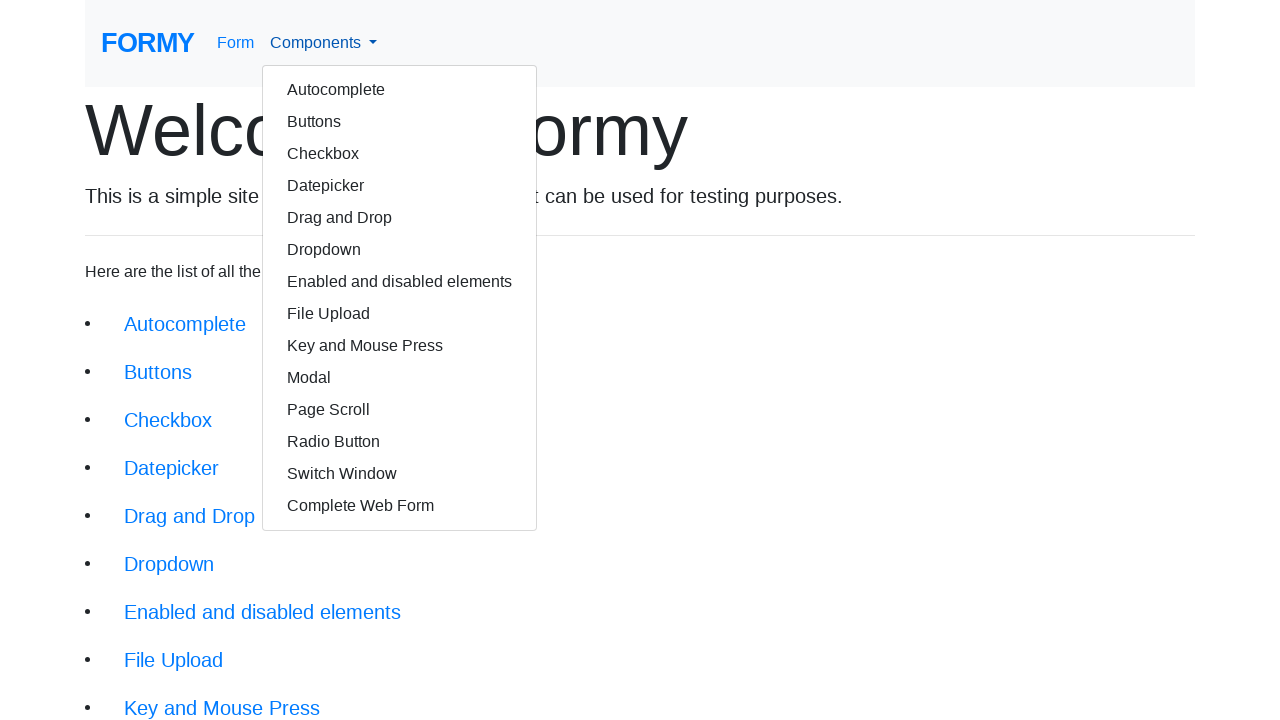

Located all dropdown menu items
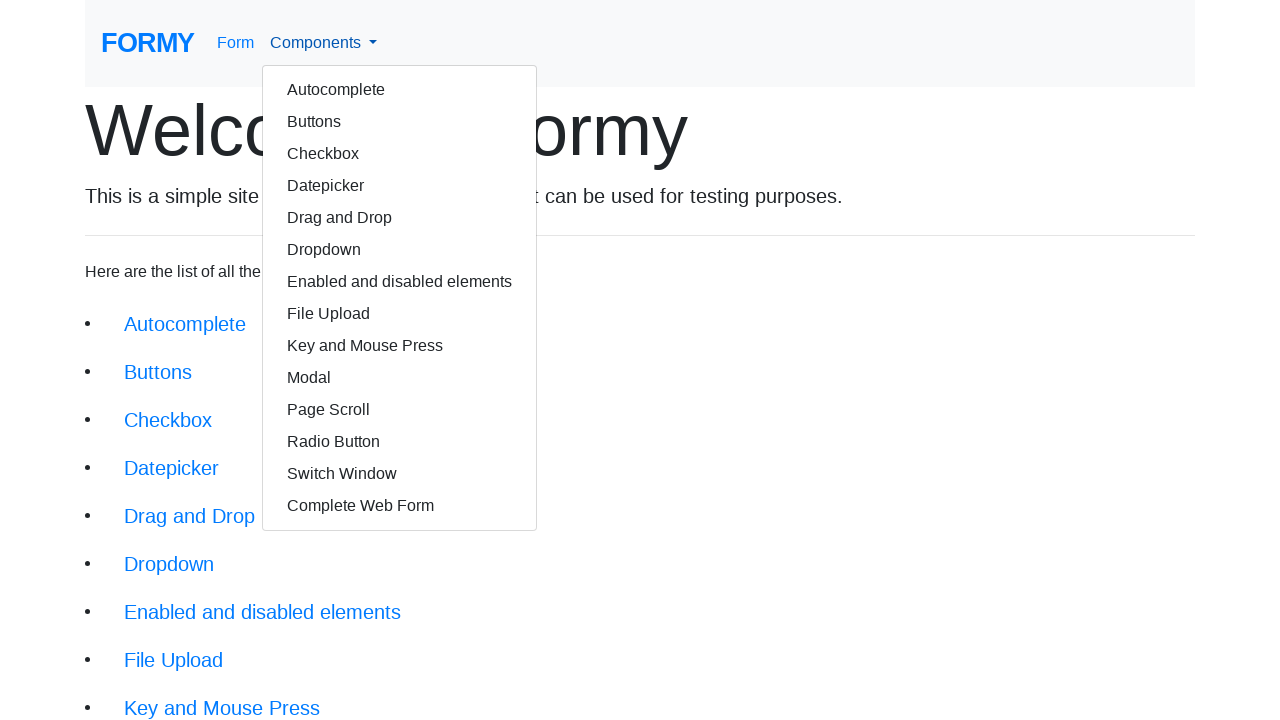

Verified dropdown menu contains exactly 14 items
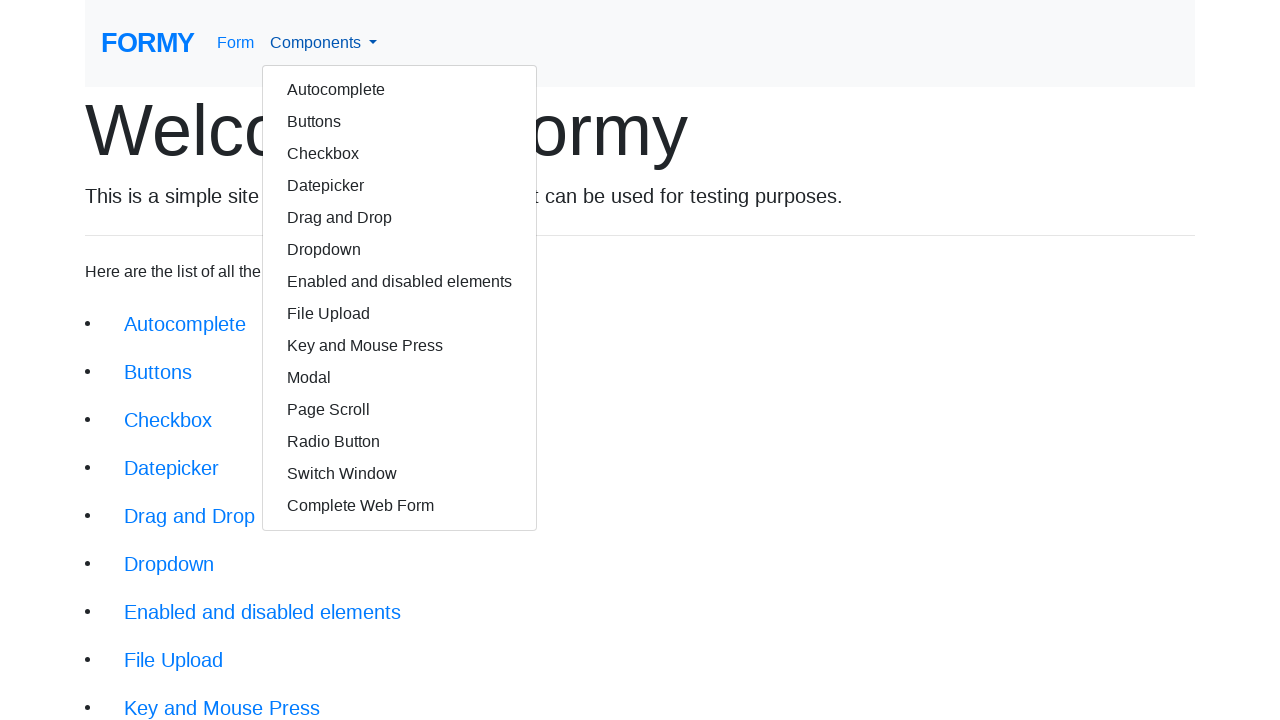

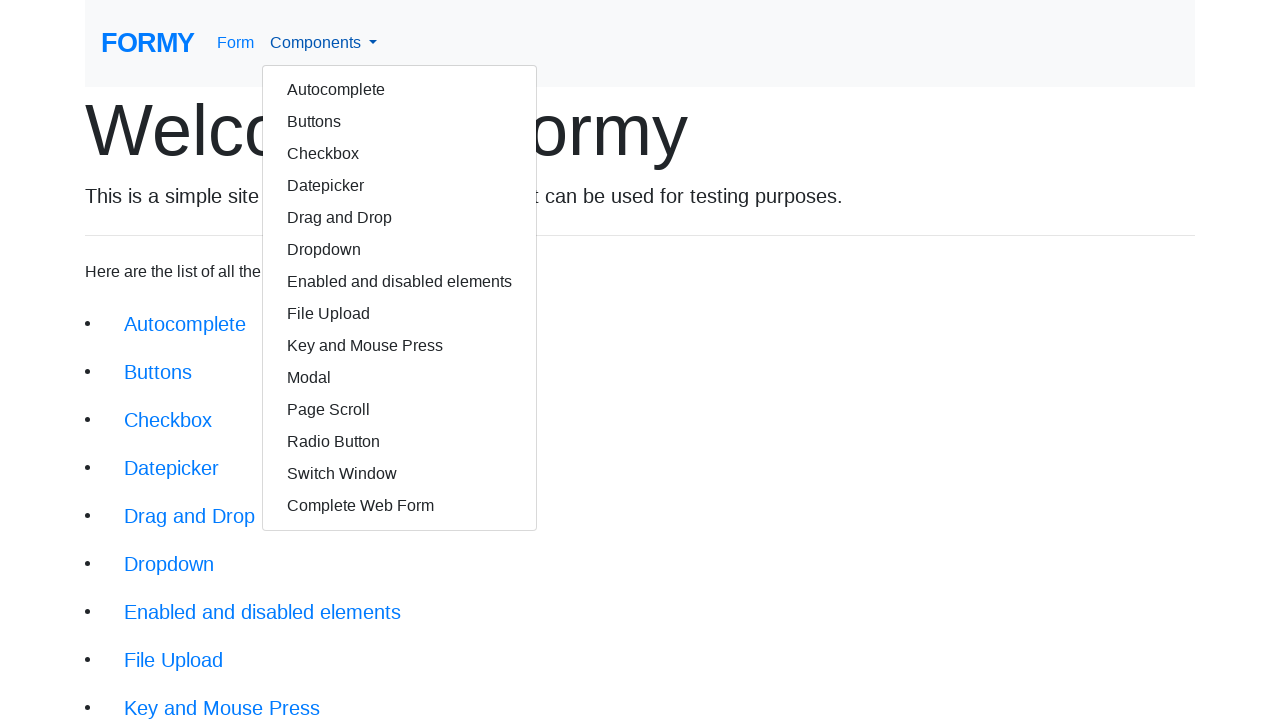